Tests tabs widget by clicking through different tab options on the jQuery UI tabs demo page.

Starting URL: https://jqueryui.com/tabs/

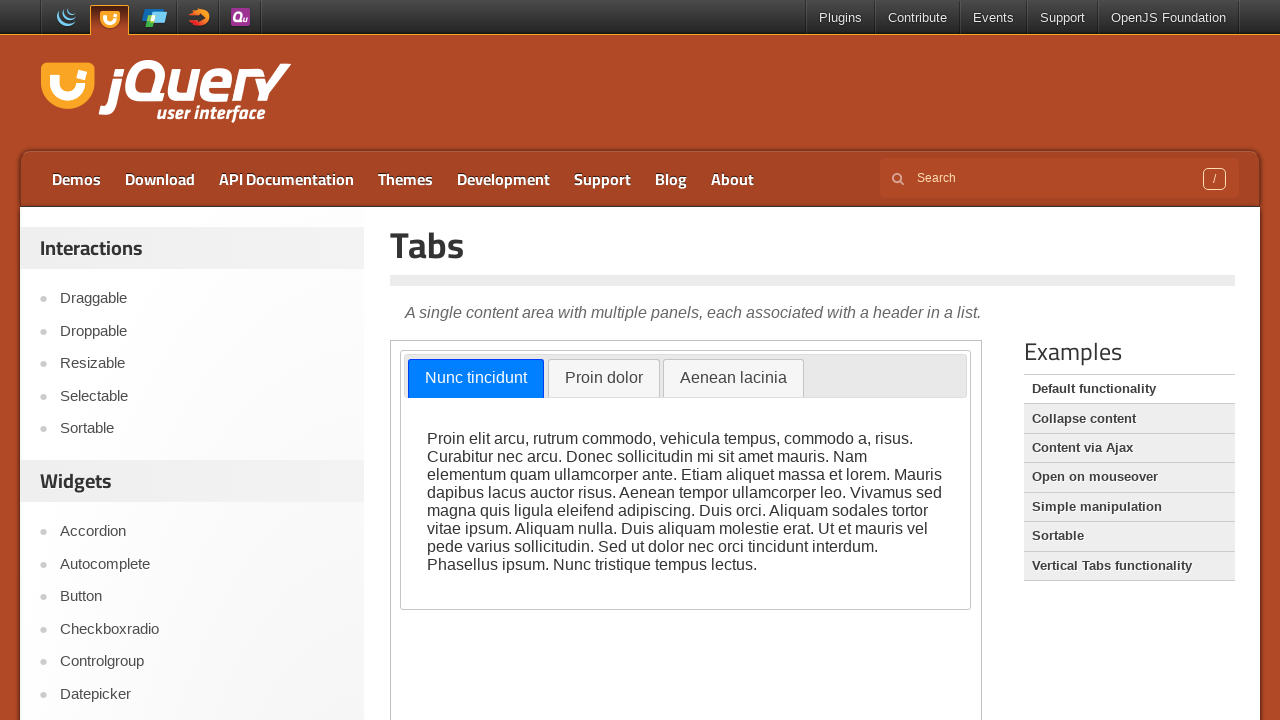

Located the demo iframe for jQuery UI tabs
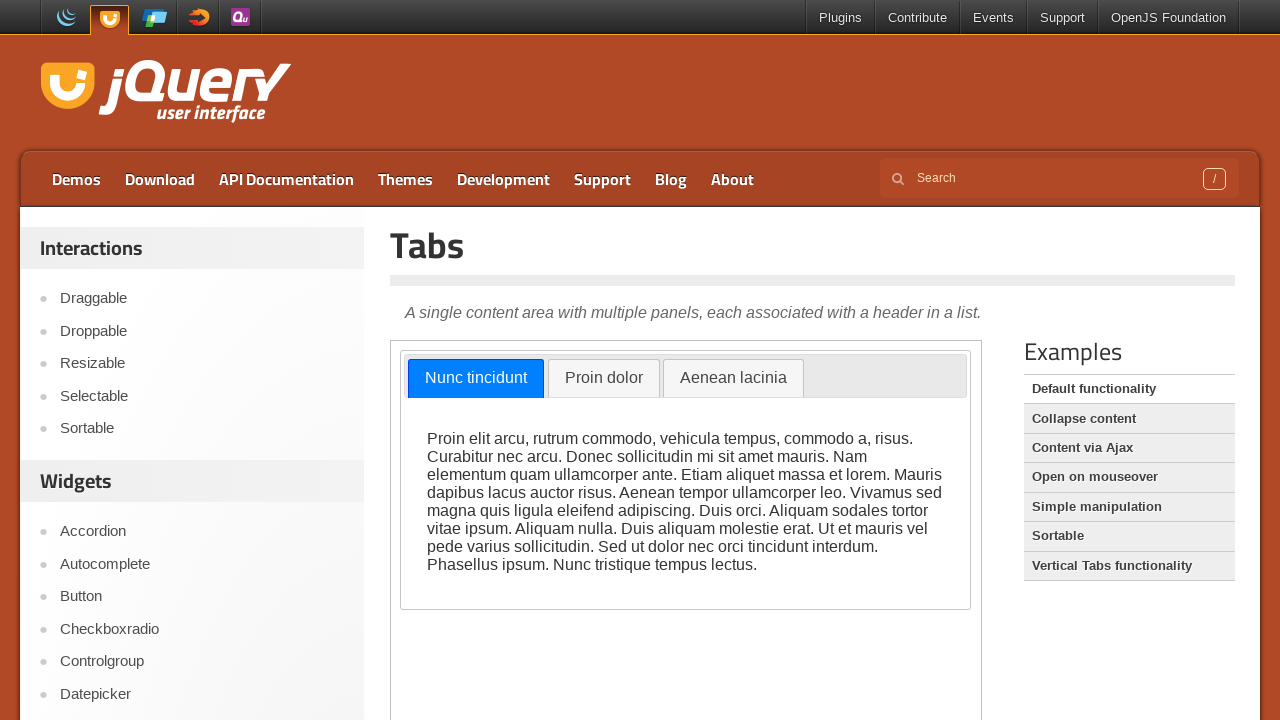

Clicked on tab 2 at (604, 379) on iframe.demo-frame >> internal:control=enter-frame >> a[href='#tabs-2']
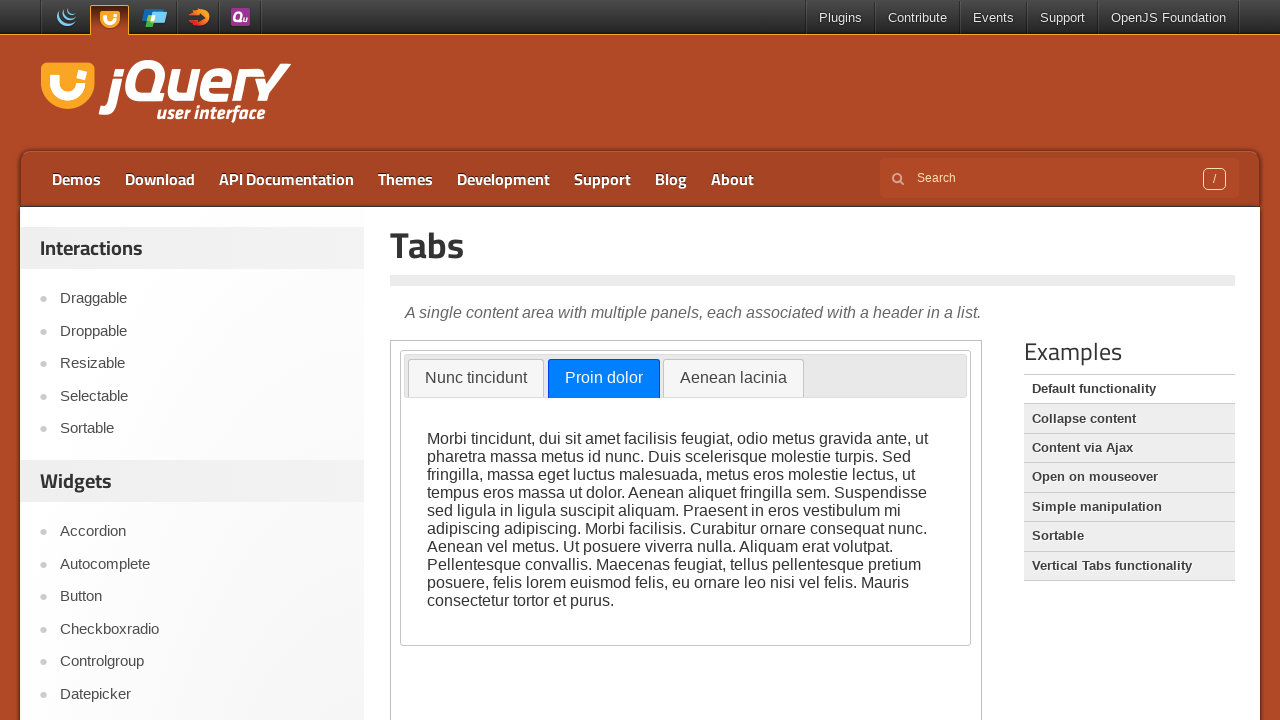

Clicked on tab 1 at (476, 379) on iframe.demo-frame >> internal:control=enter-frame >> a[href='#tabs-1']
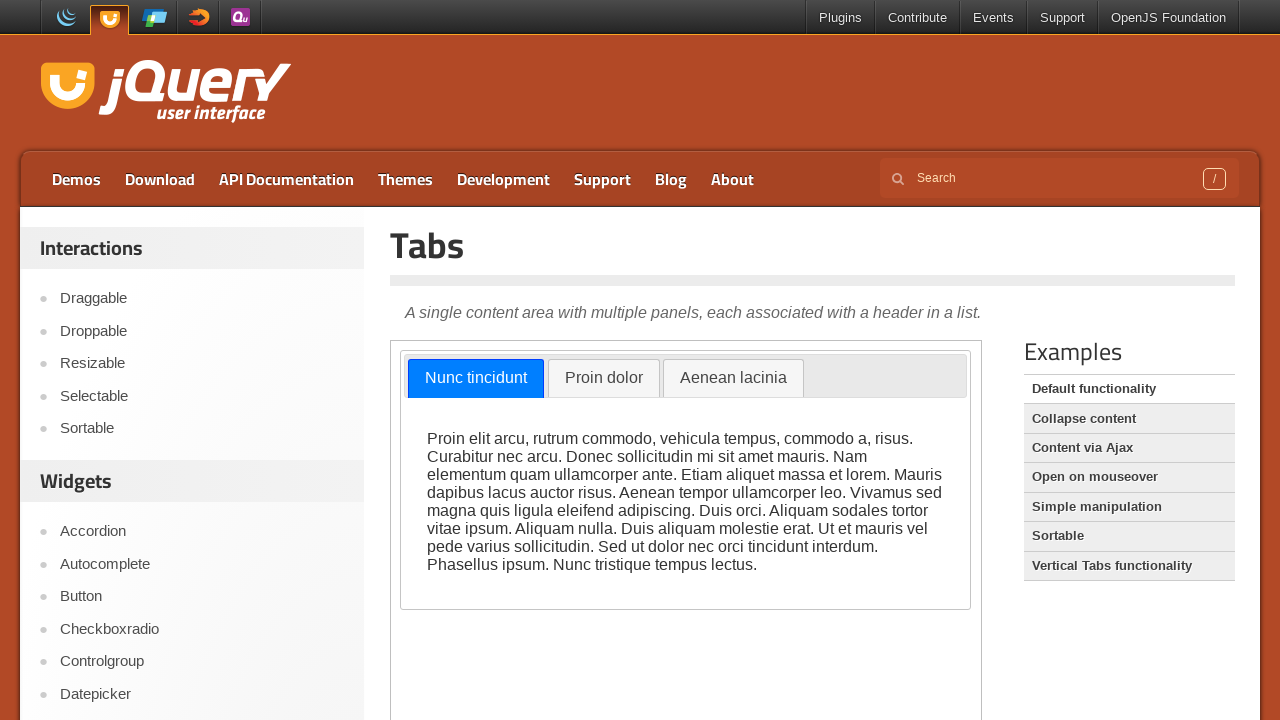

Clicked on tab 3 at (733, 379) on iframe.demo-frame >> internal:control=enter-frame >> a[href='#tabs-3']
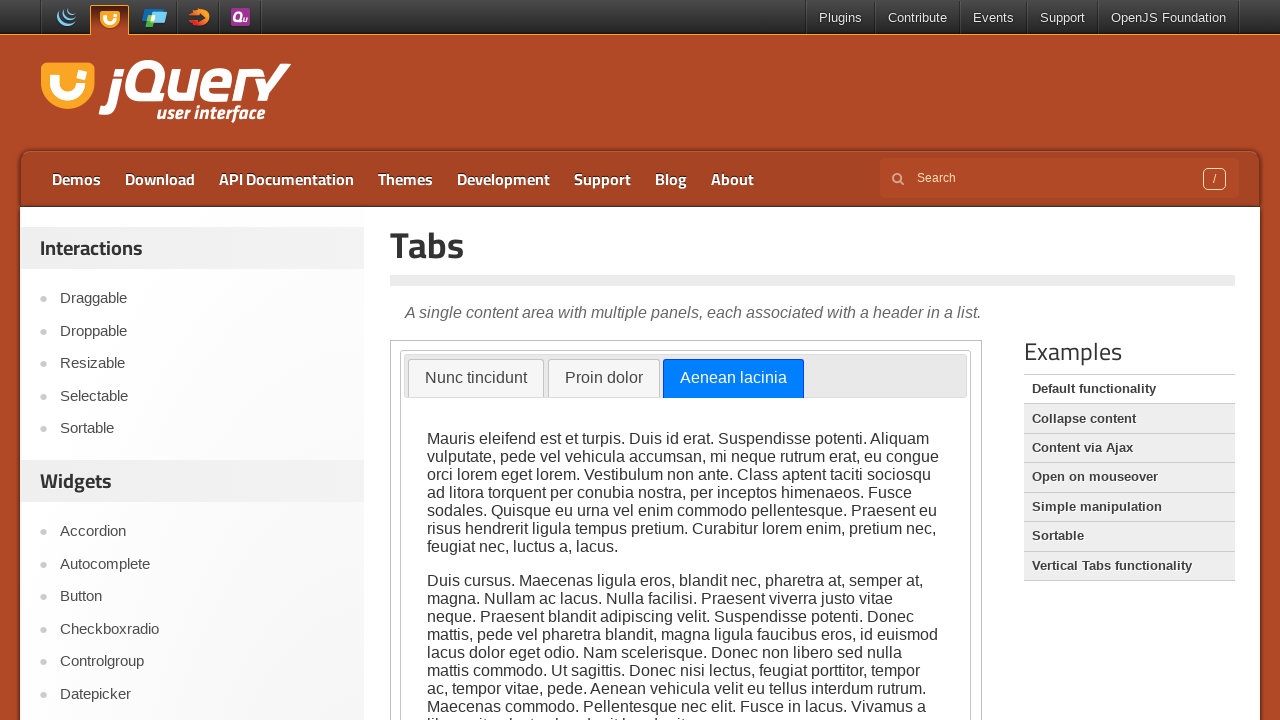

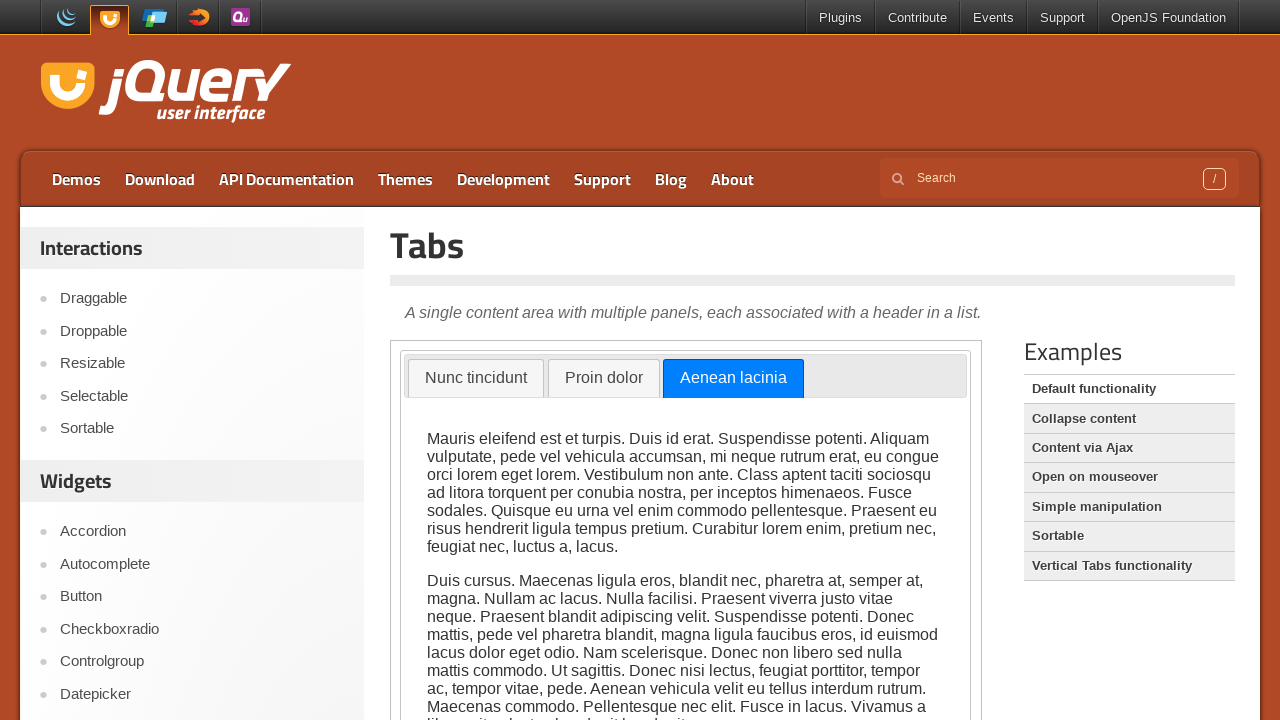